Tests clicking the login button on the demoblaze homepage to open the login modal

Starting URL: https://www.demoblaze.com/

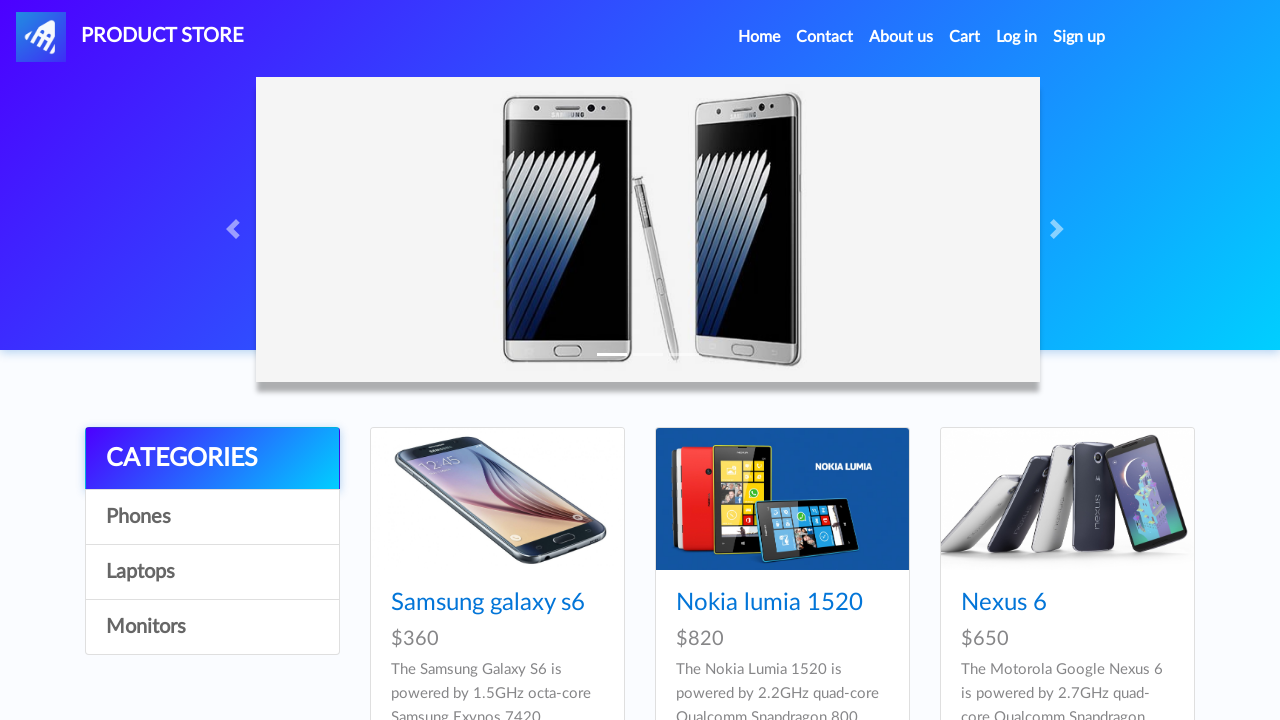

Navigated to demoblaze homepage
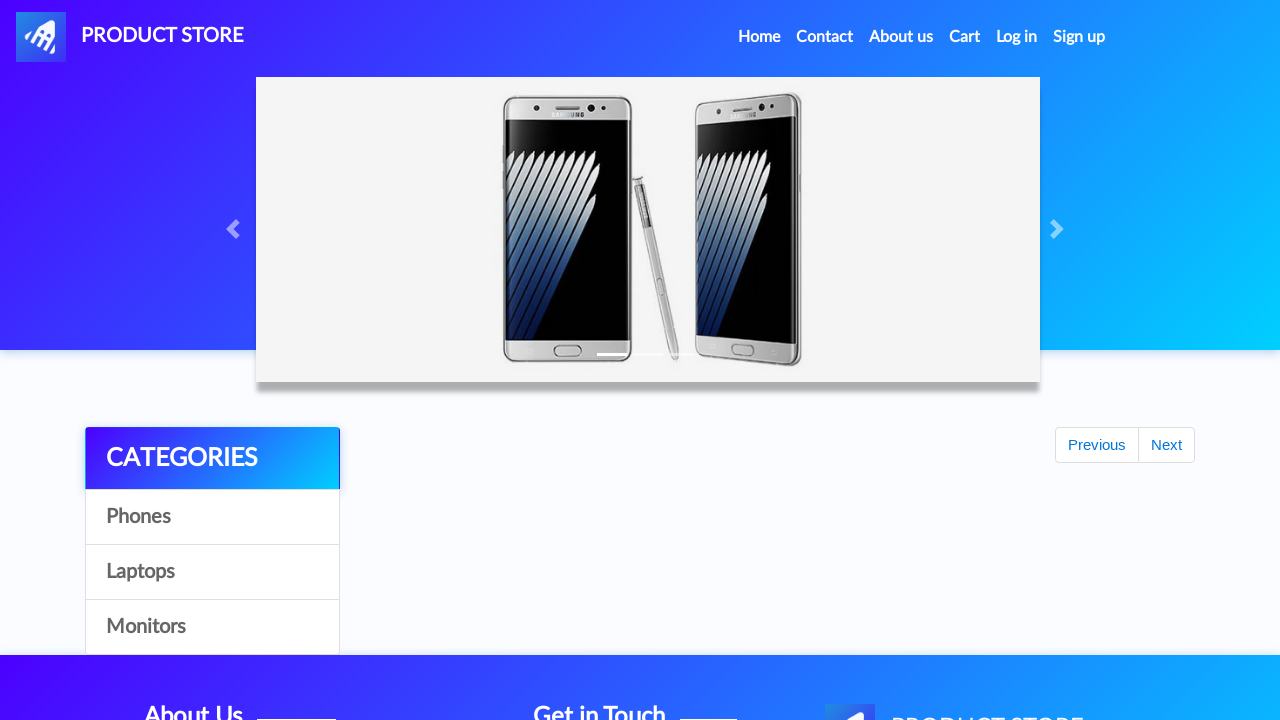

Clicked login button to open login modal at (1017, 37) on #login2
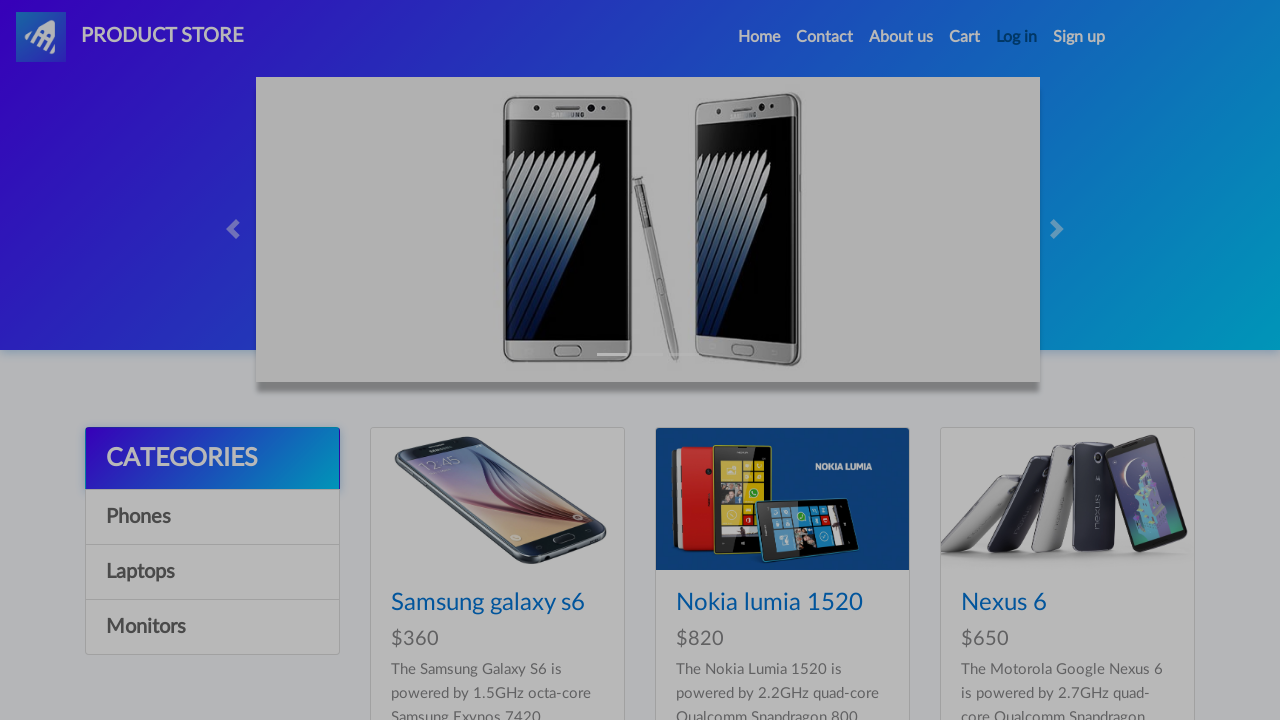

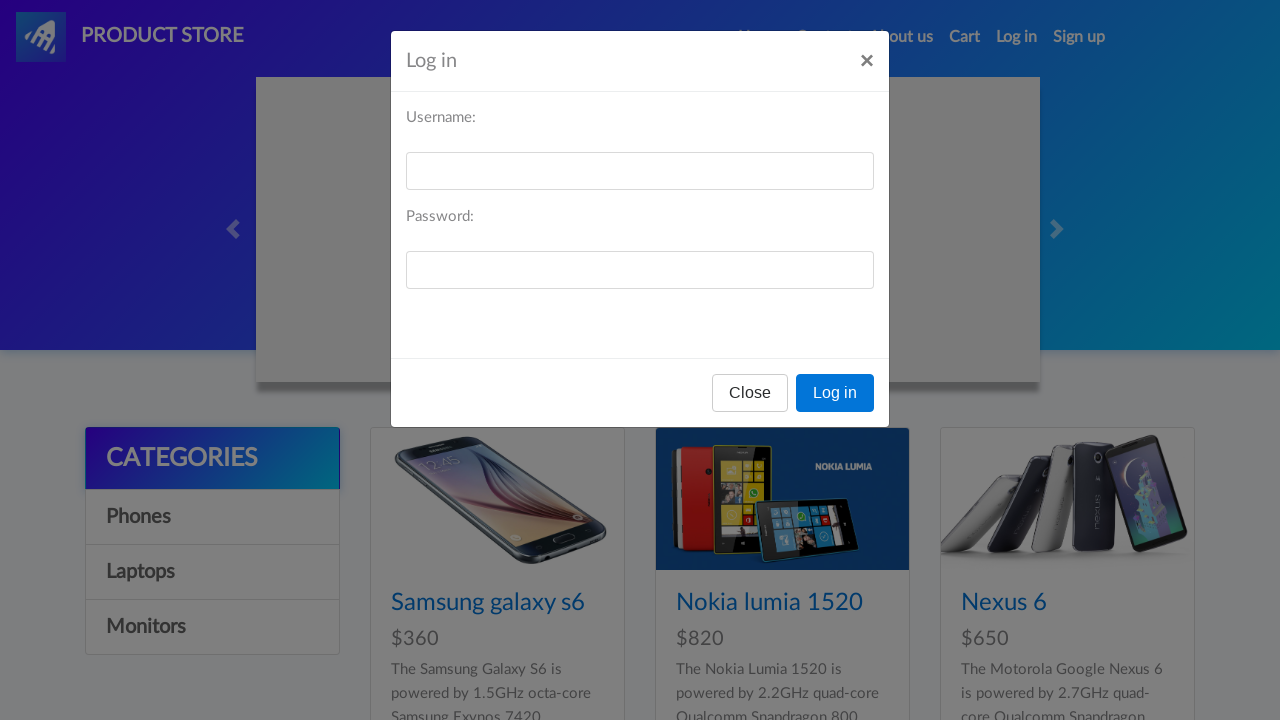